Tests window switching functionality by clicking links that open popup windows, then iterating through all open windows and switching to each one to verify content.

Starting URL: http://omayo.blogspot.com/

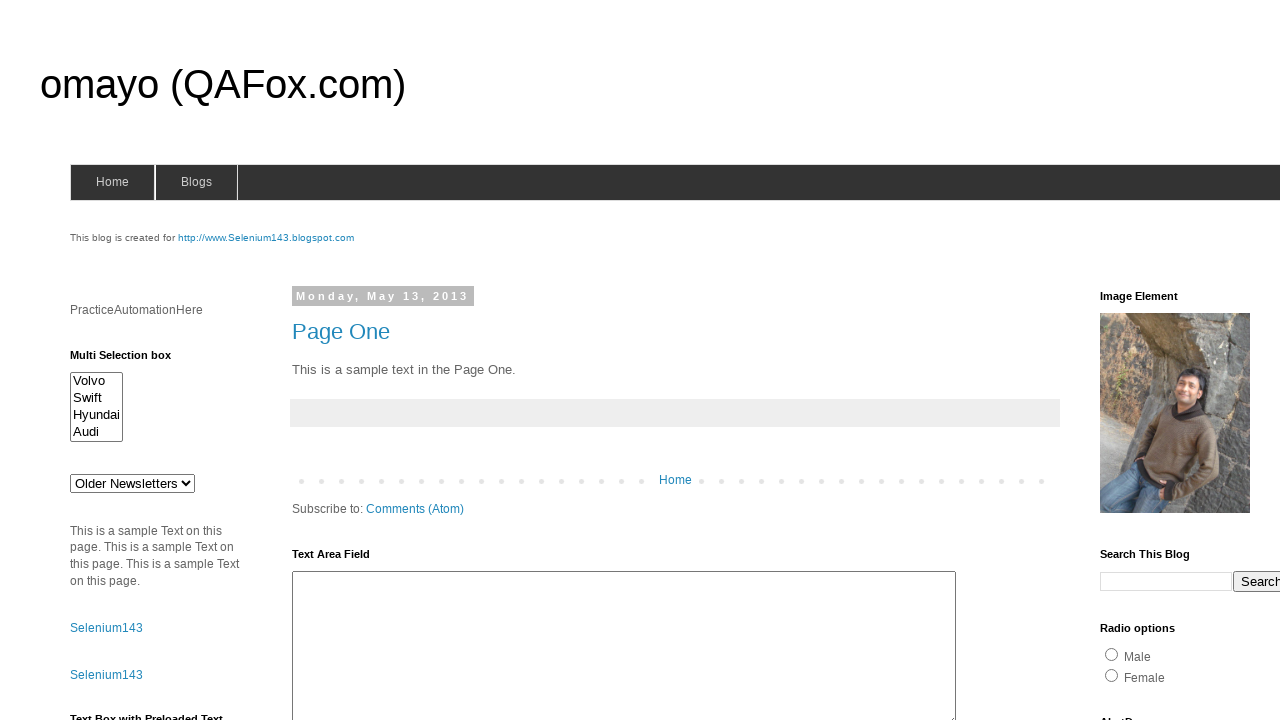

Clicked 'Open a popup window' link at (132, 360) on text=Open a popup window
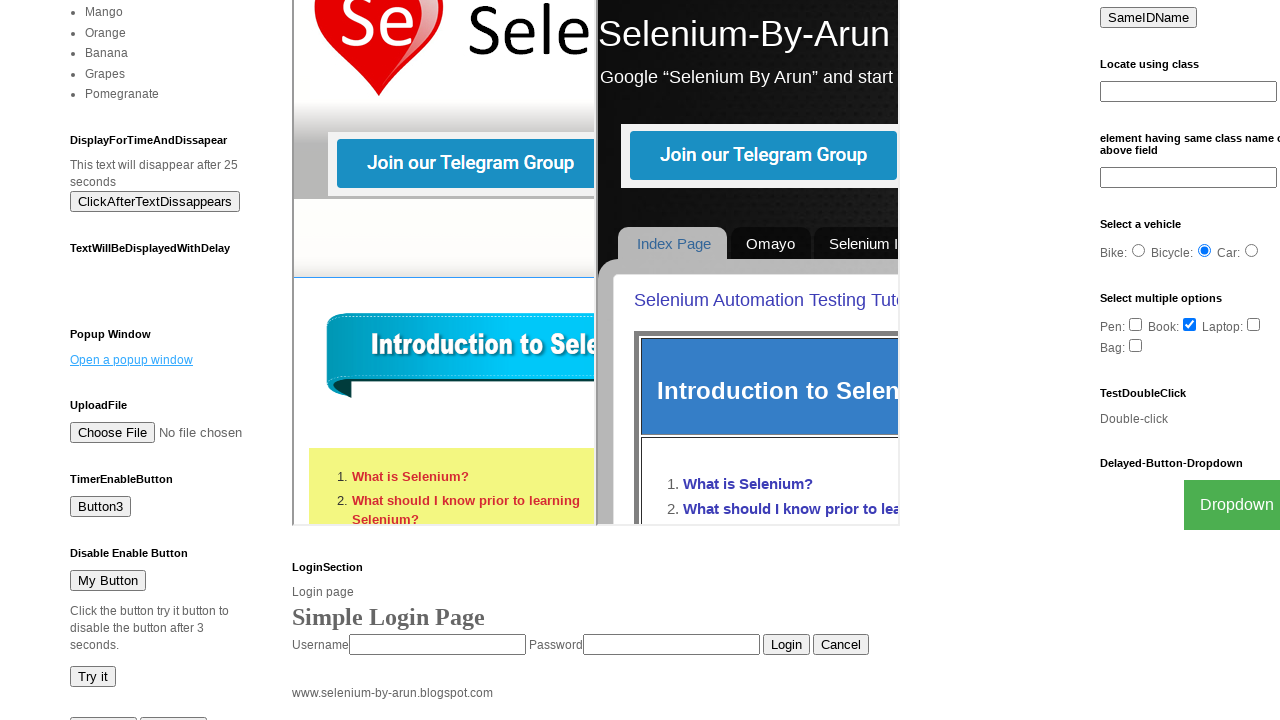

Clicked 'Blogger' link to open another window at (753, 673) on text=Blogger
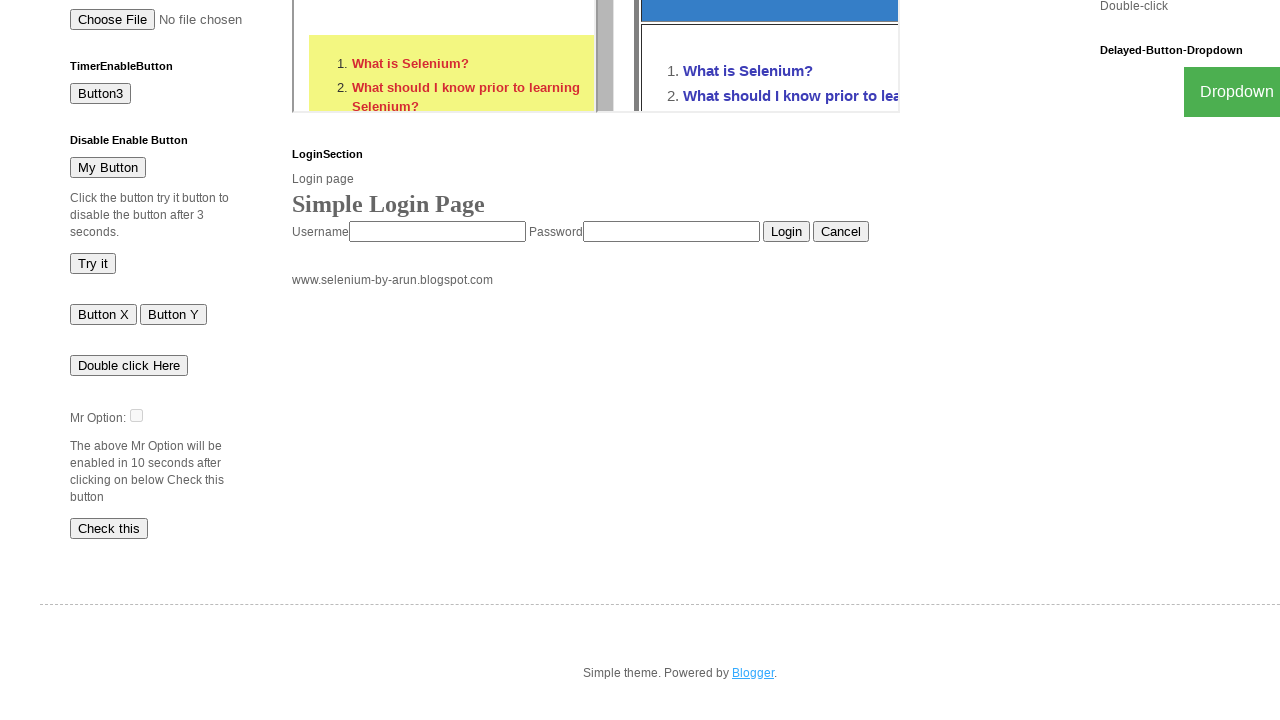

Retrieved all open pages/windows from context
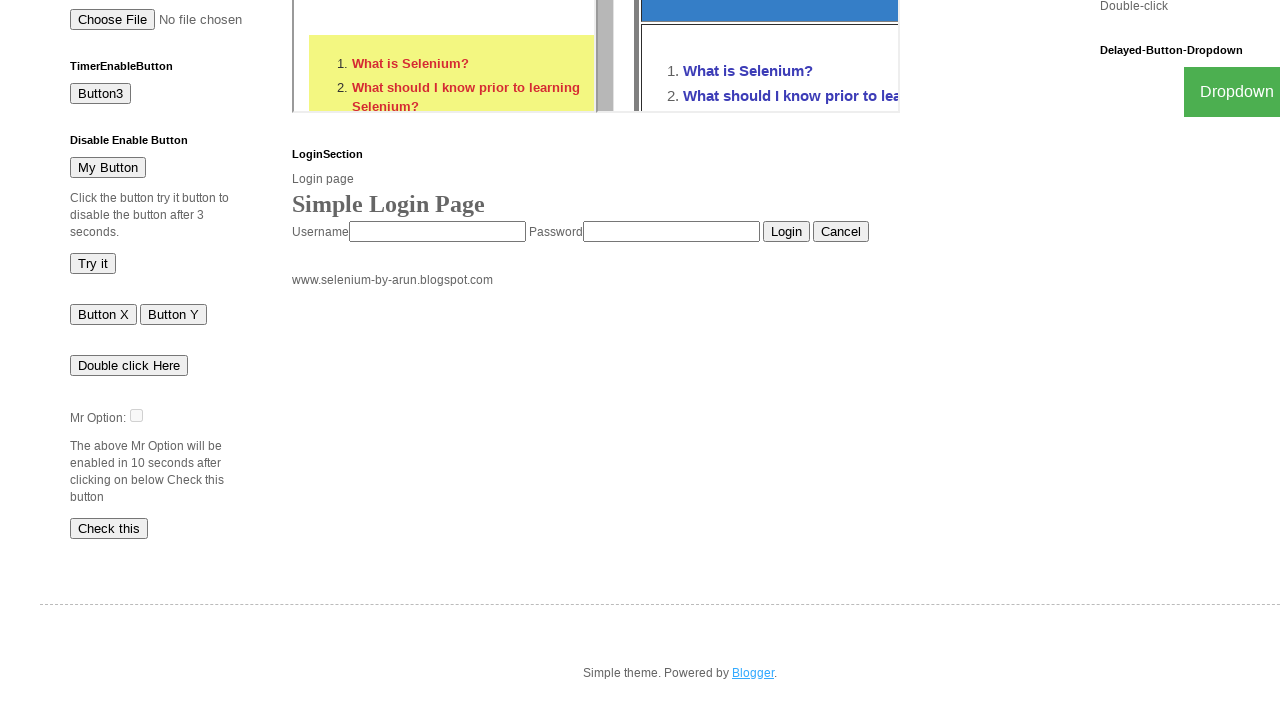

Waited for popup page to load DOM content
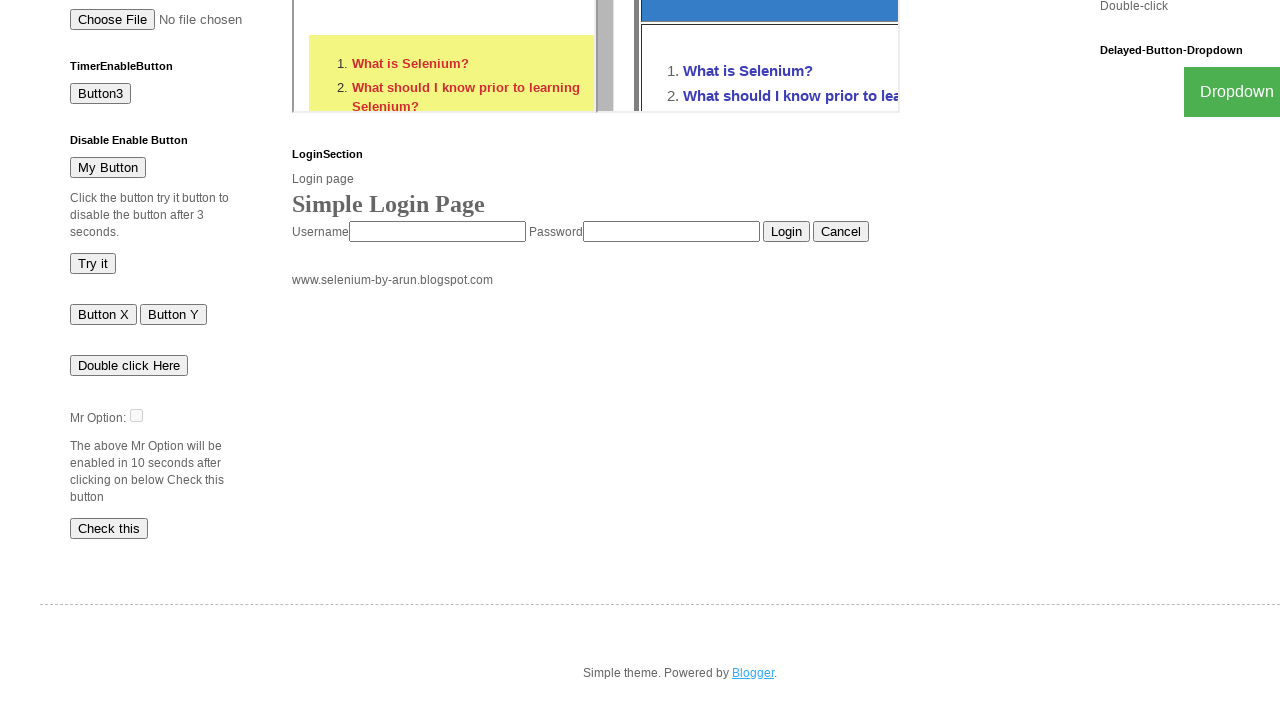

Waited for popup page to load DOM content
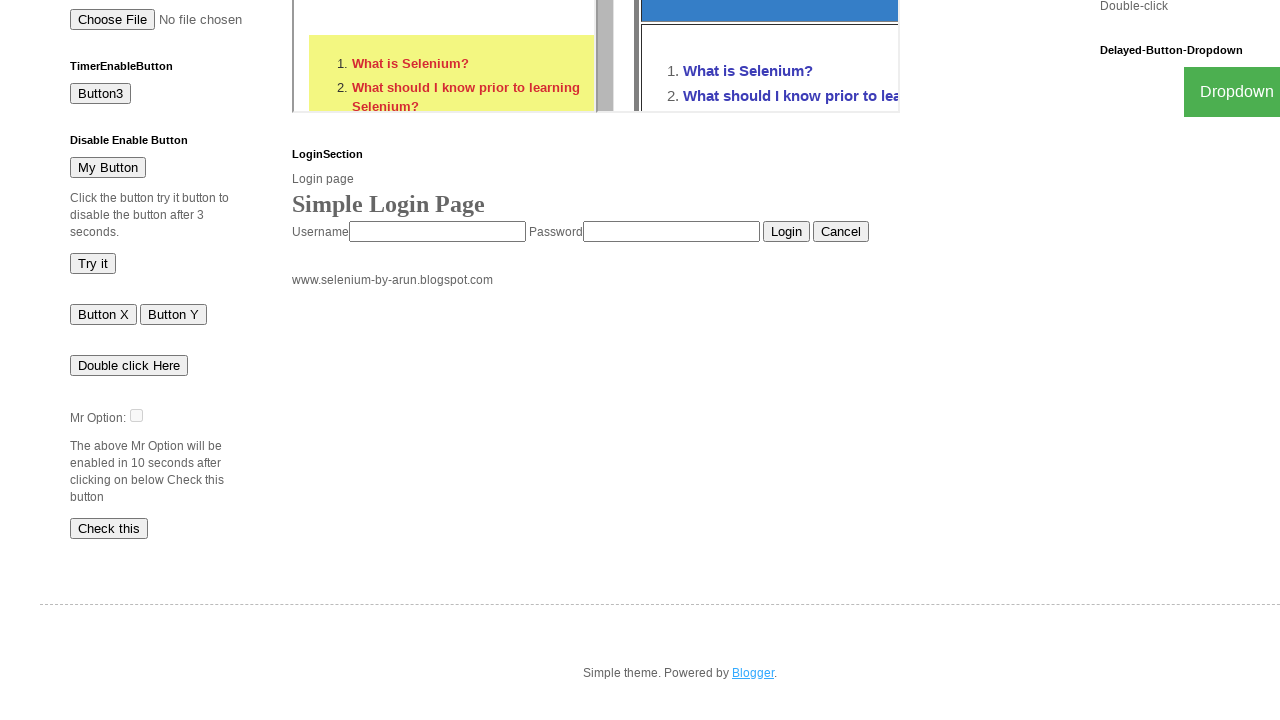

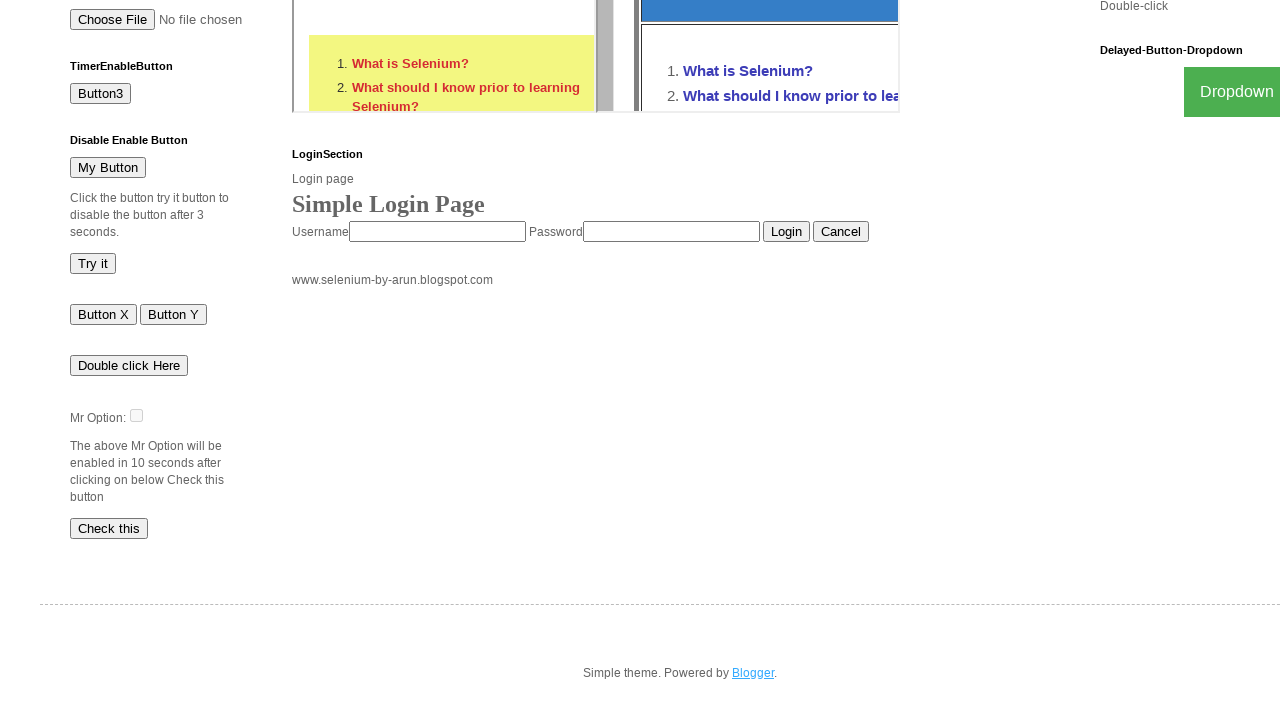